Tests a form submission on DemoQA by filling in name, email, and address fields, then verifying the submitted data is displayed correctly

Starting URL: https://demoqa.com/text-box

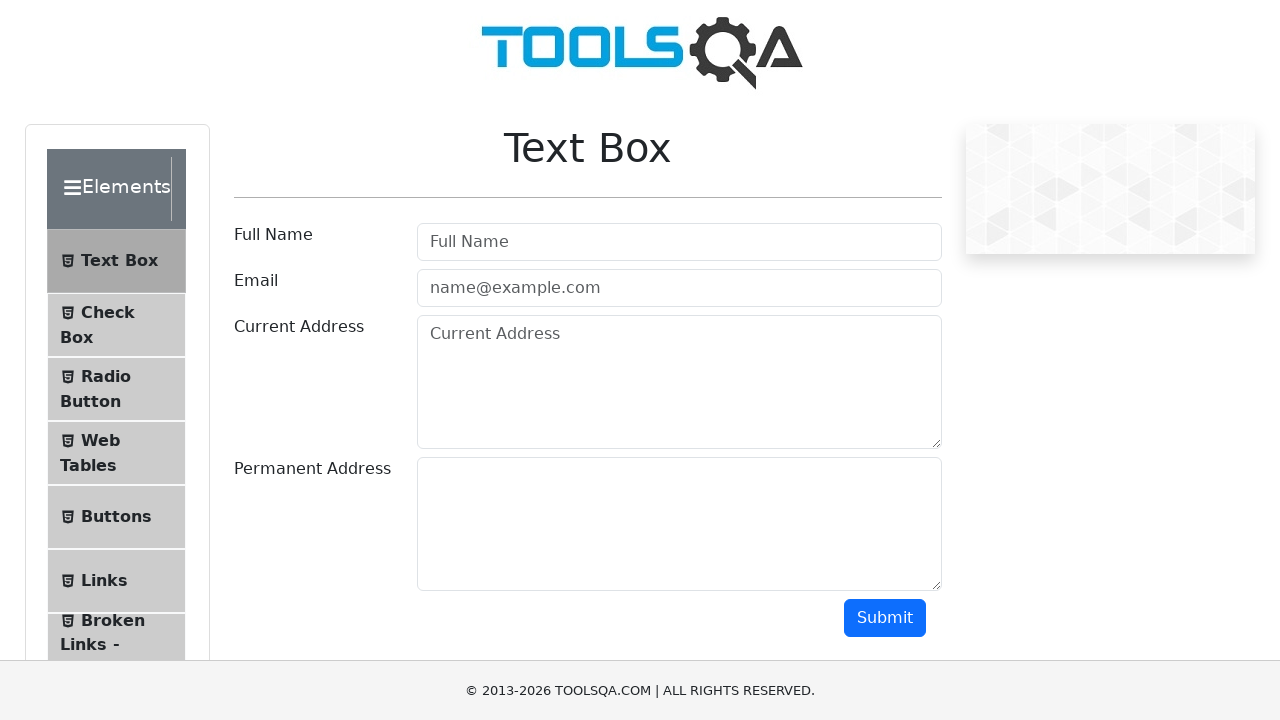

Filled username field with 'John Smith' on #userName
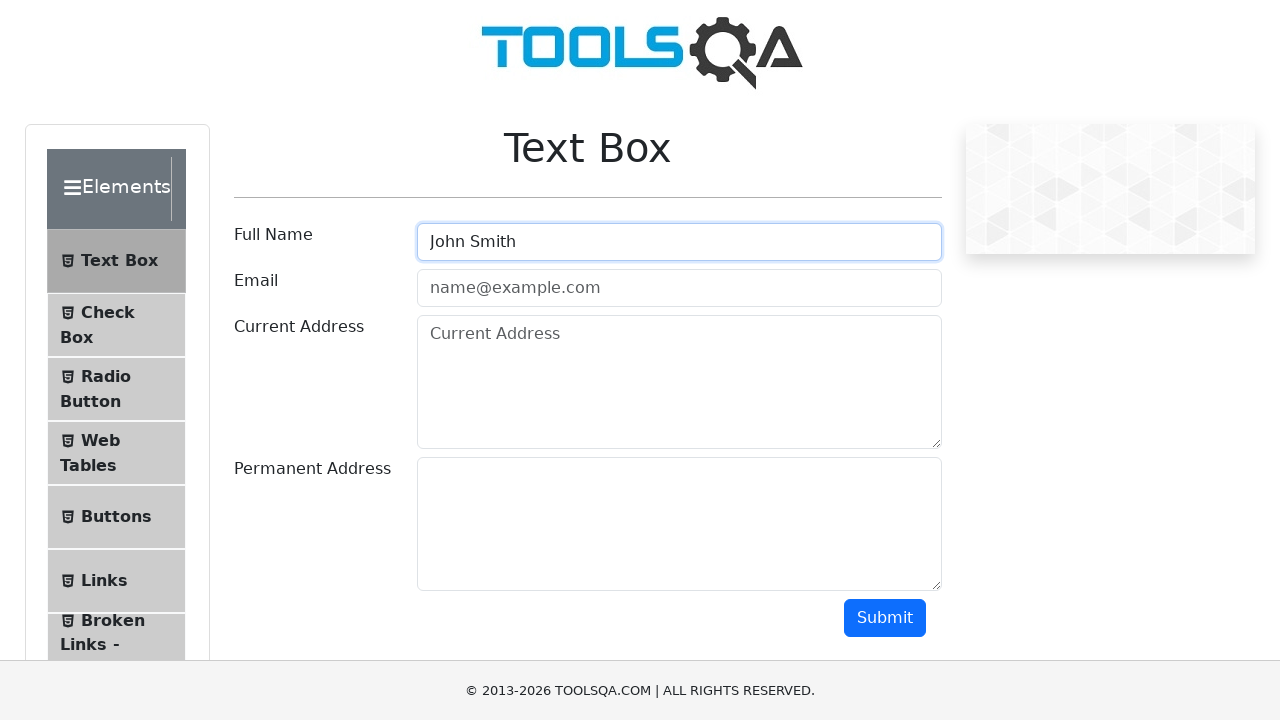

Filled email field with 'john.smith@example.com' on #userEmail
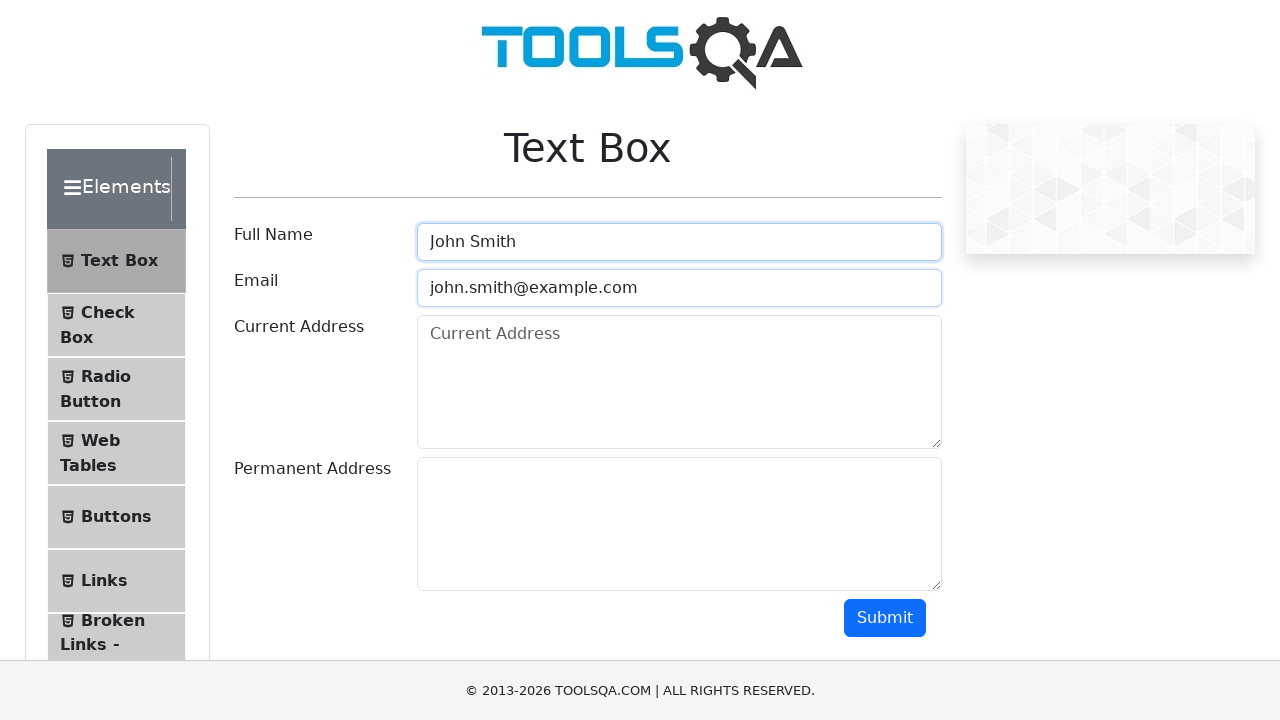

Filled current address field with 'Jakarta' on #currentAddress
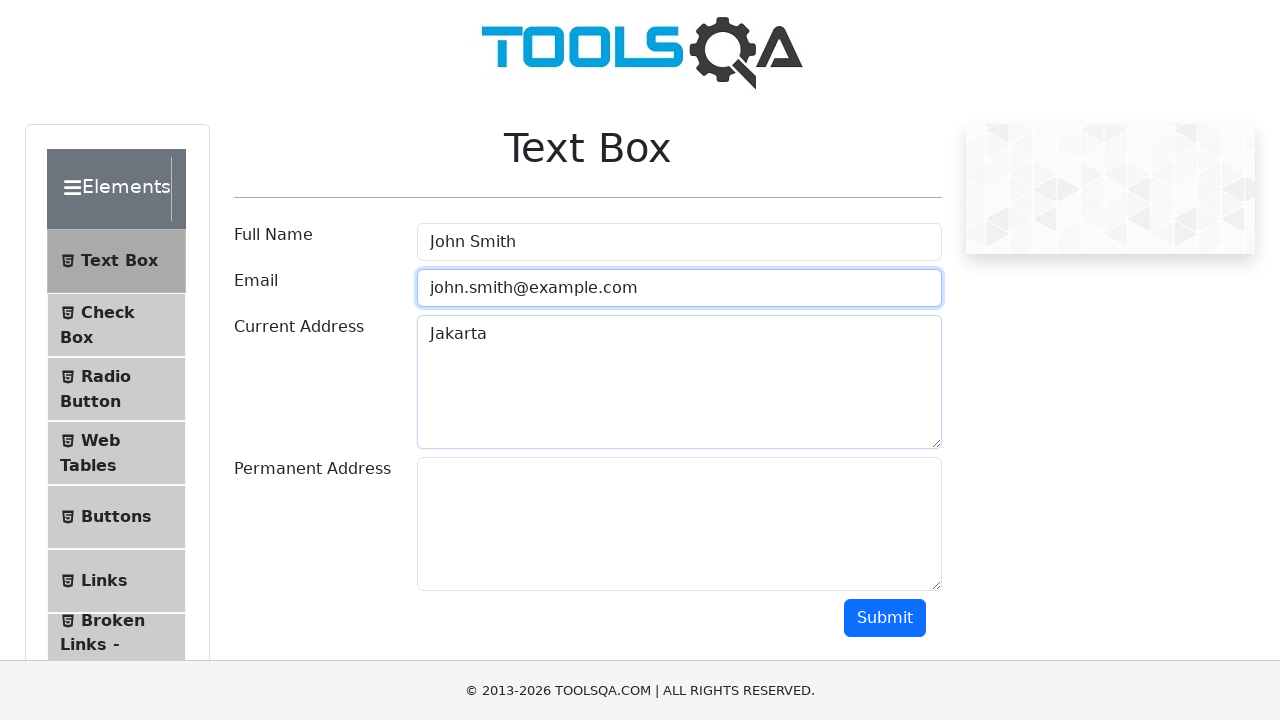

Filled permanent address field with 'Village House' on #permanentAddress
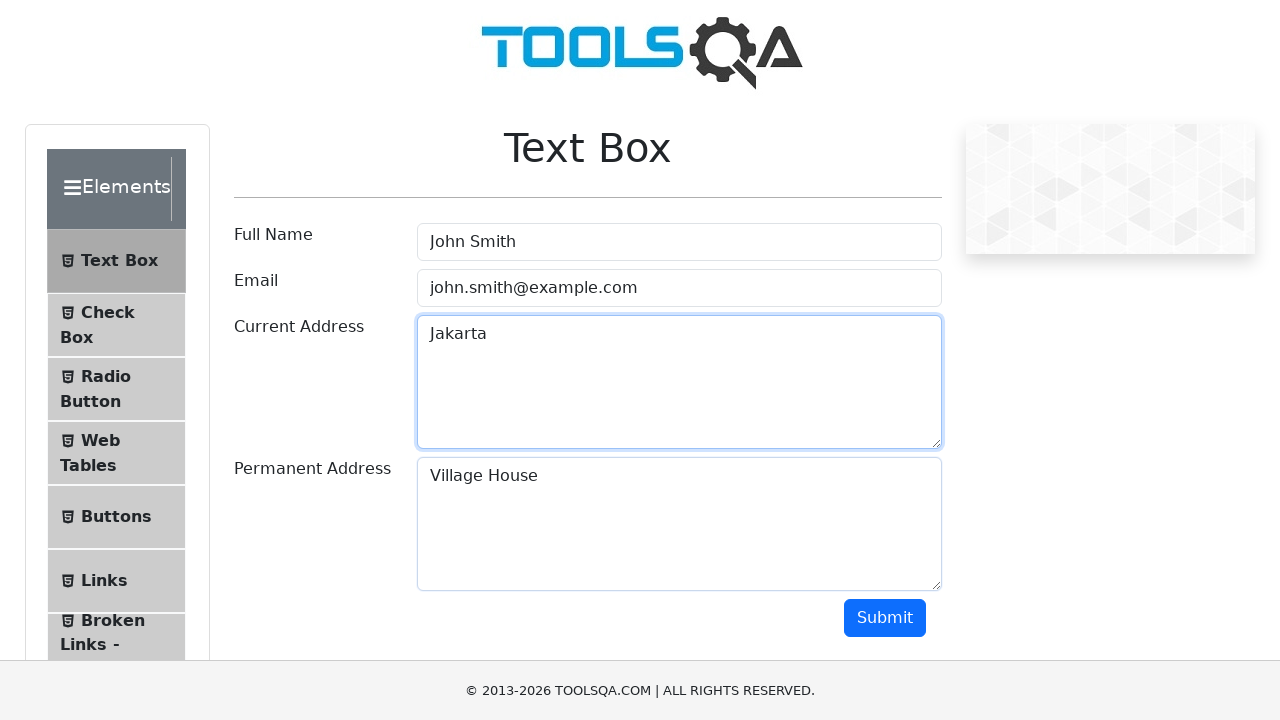

Scrolled to bottom of page to reveal submit button
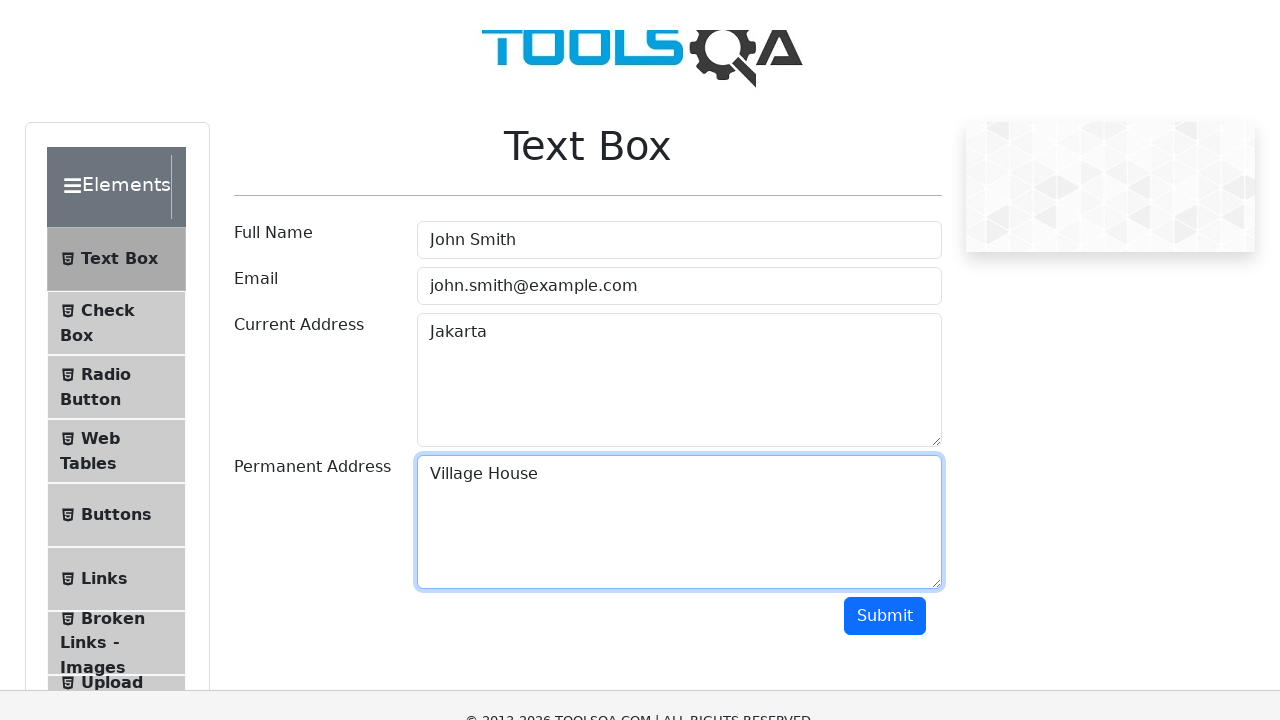

Clicked the submit button at (885, 19) on #submit
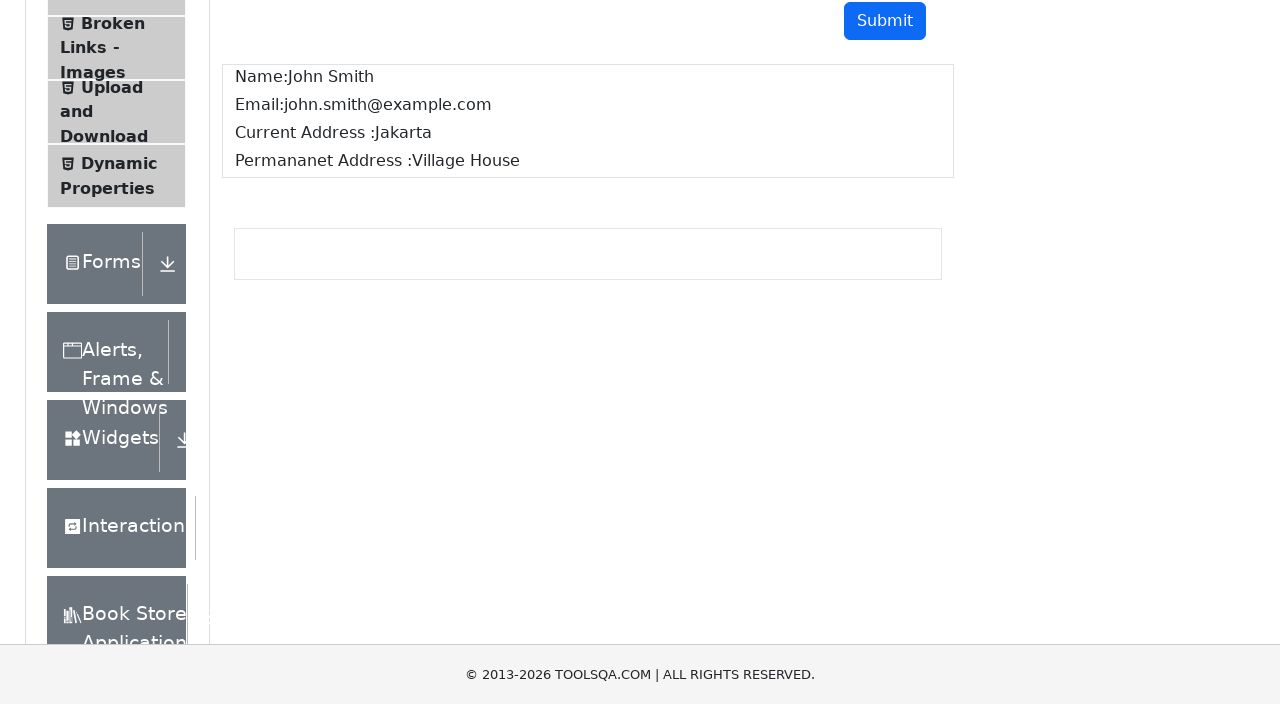

Waited for submission results to appear
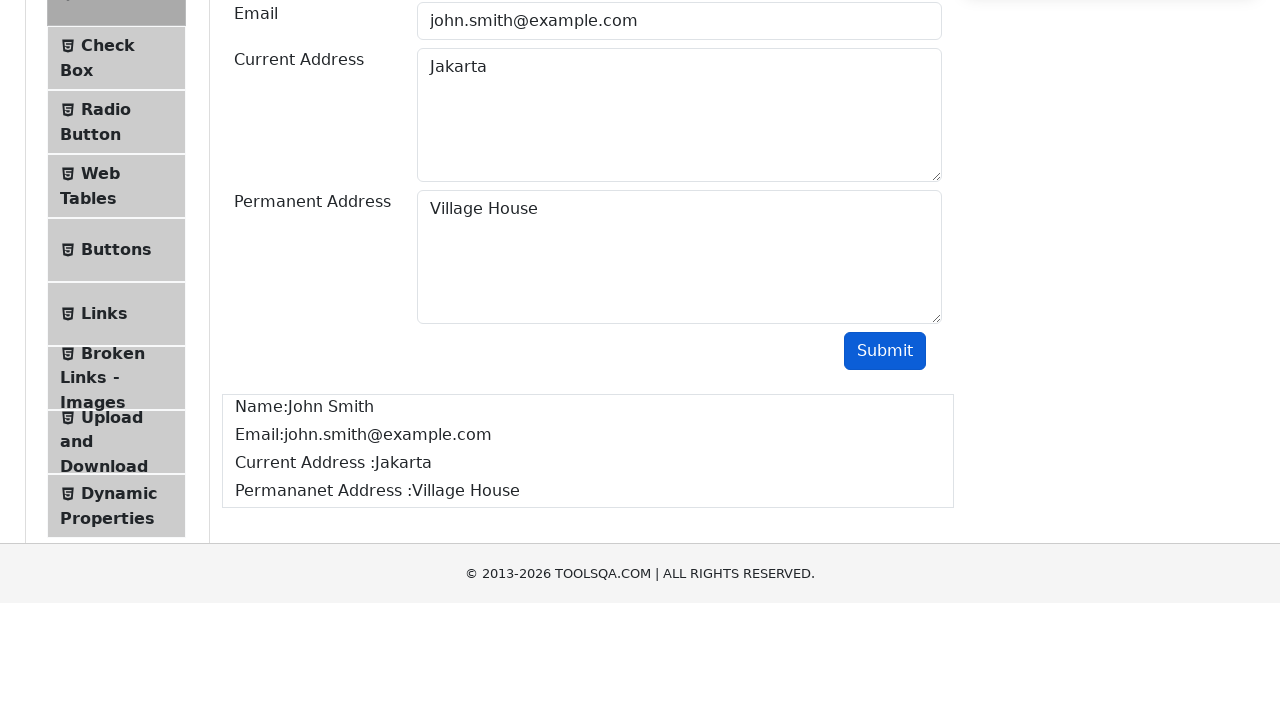

Verified submitted name 'John Smith' is displayed correctly
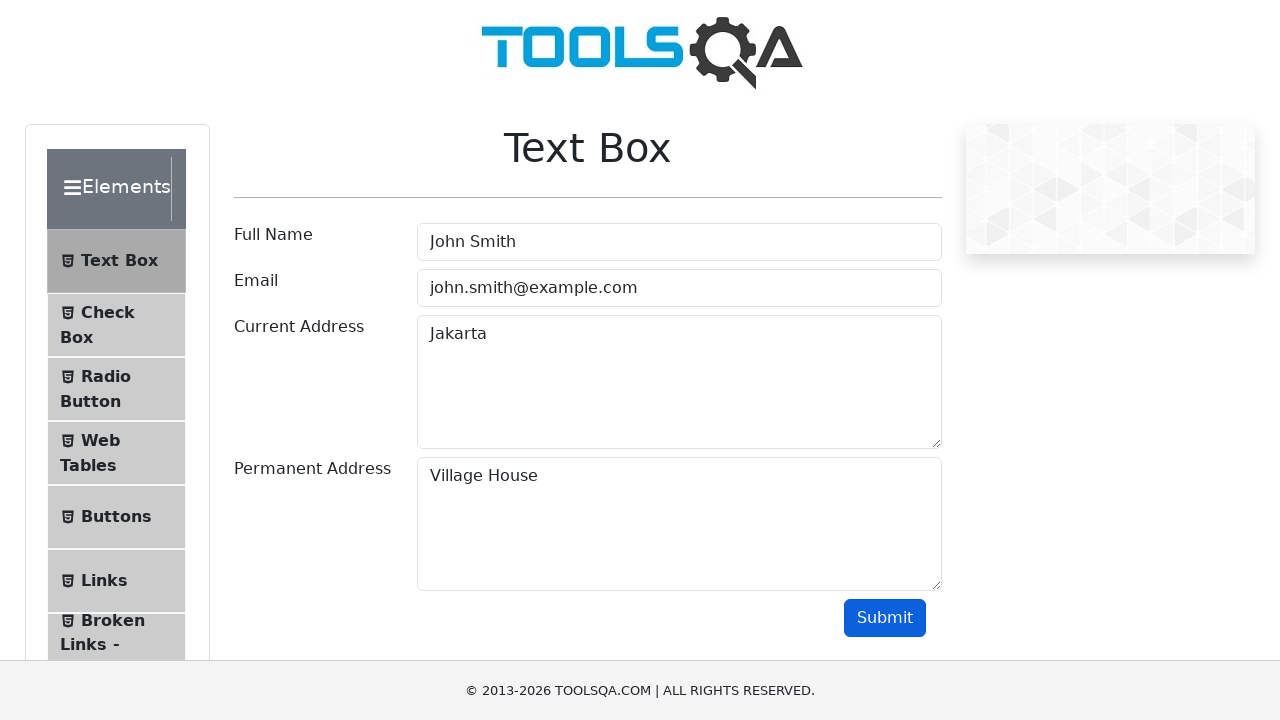

Verified submitted email 'john.smith@example.com' is displayed correctly
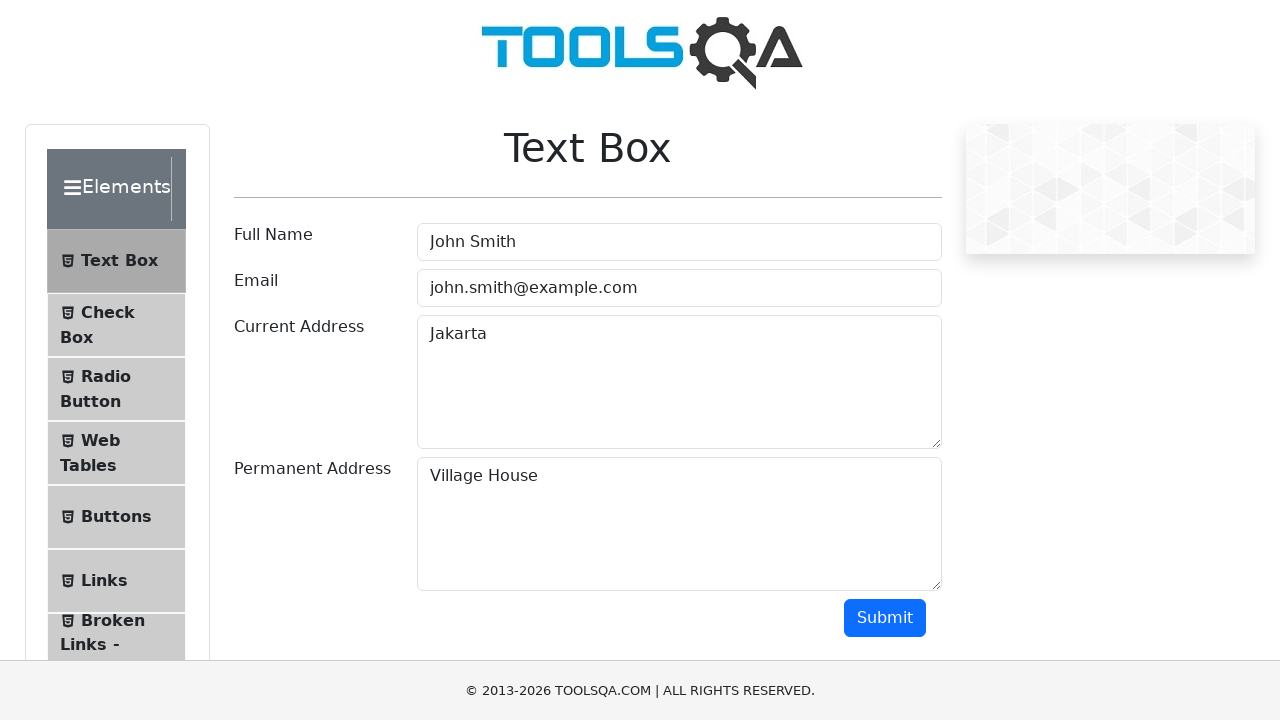

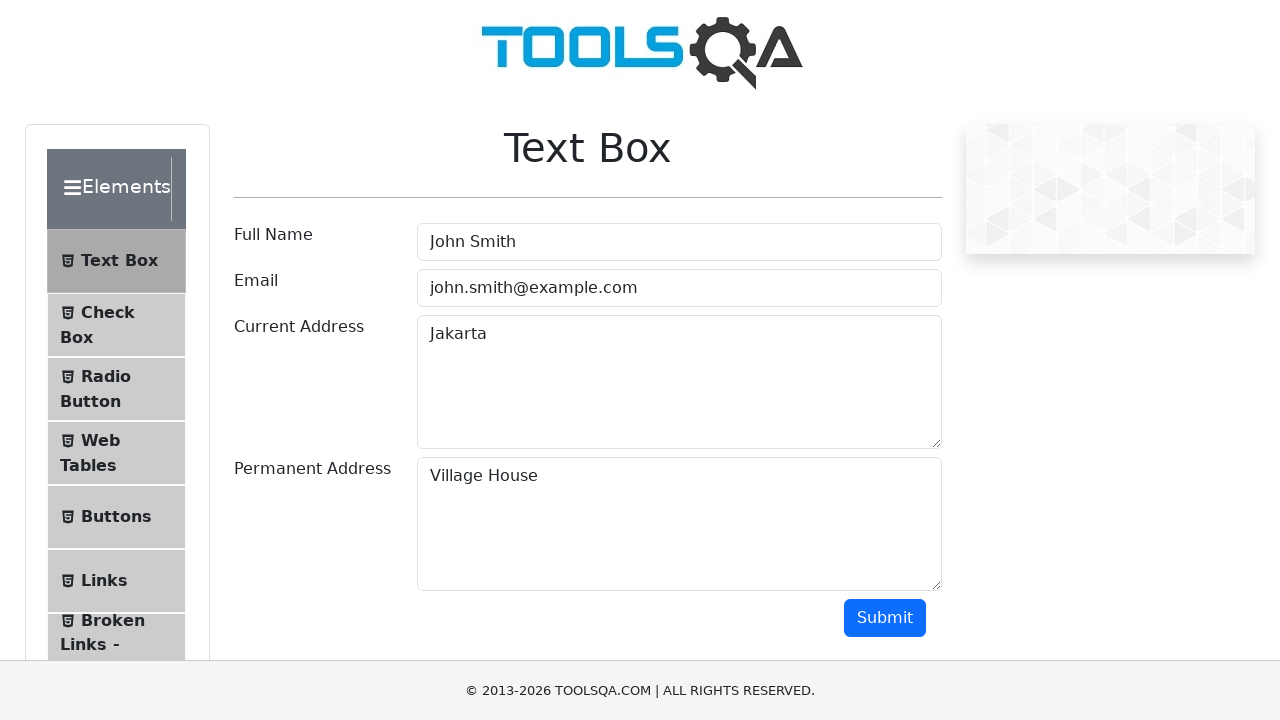